Tests navigating to the Checkboxes page and clicking on the first checkbox

Starting URL: http://the-internet.herokuapp.com/

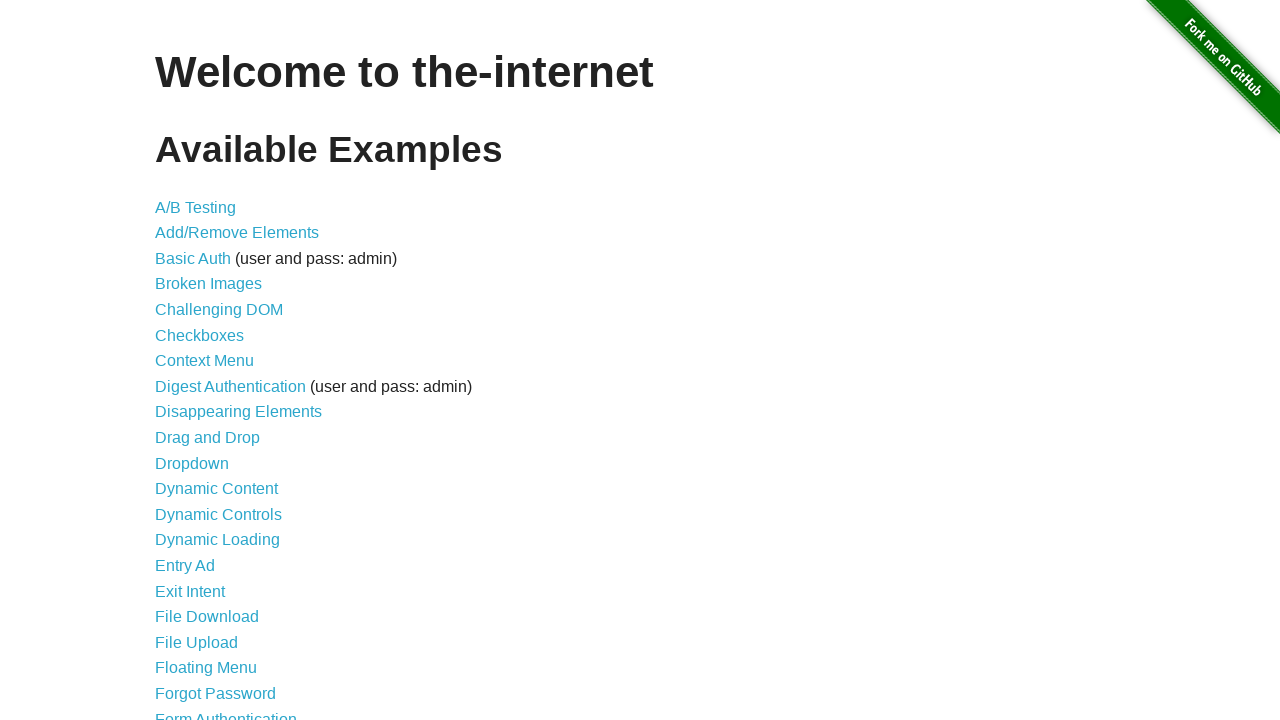

Navigated to the-internet.herokuapp.com home page
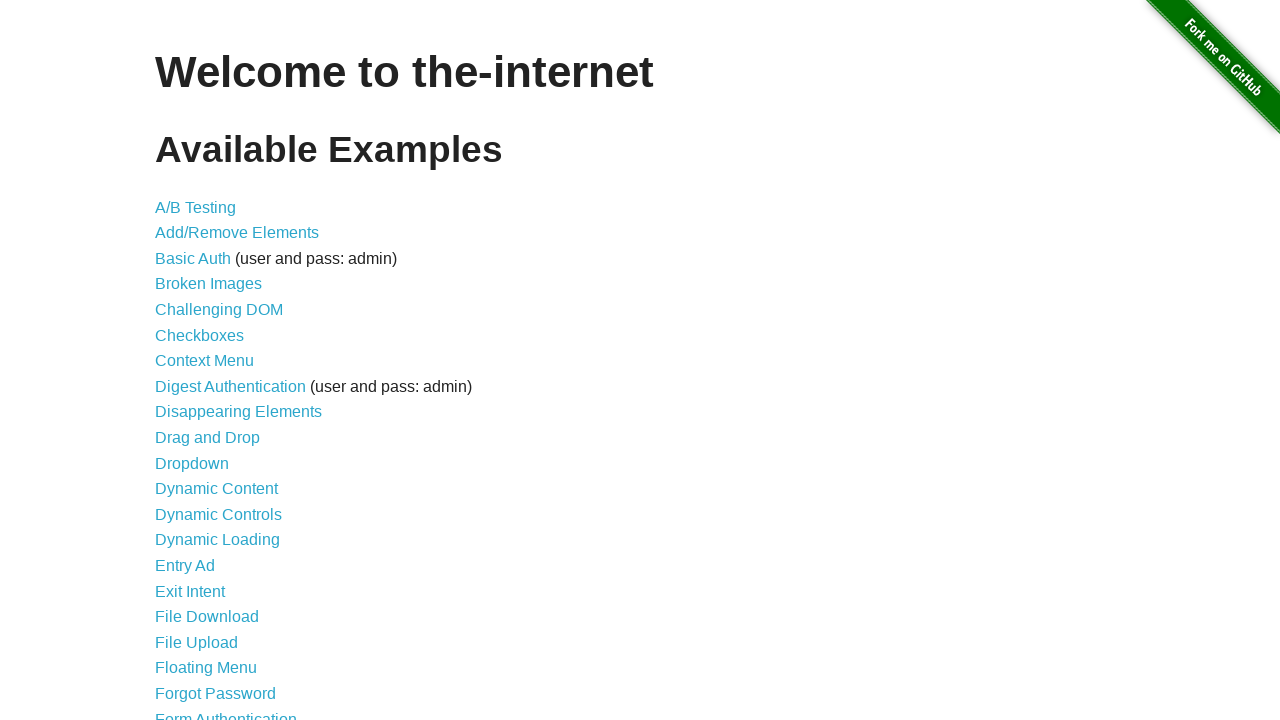

Clicked on the Checkboxes link at (200, 335) on xpath=//a[contains(text(),'Checkboxes')]
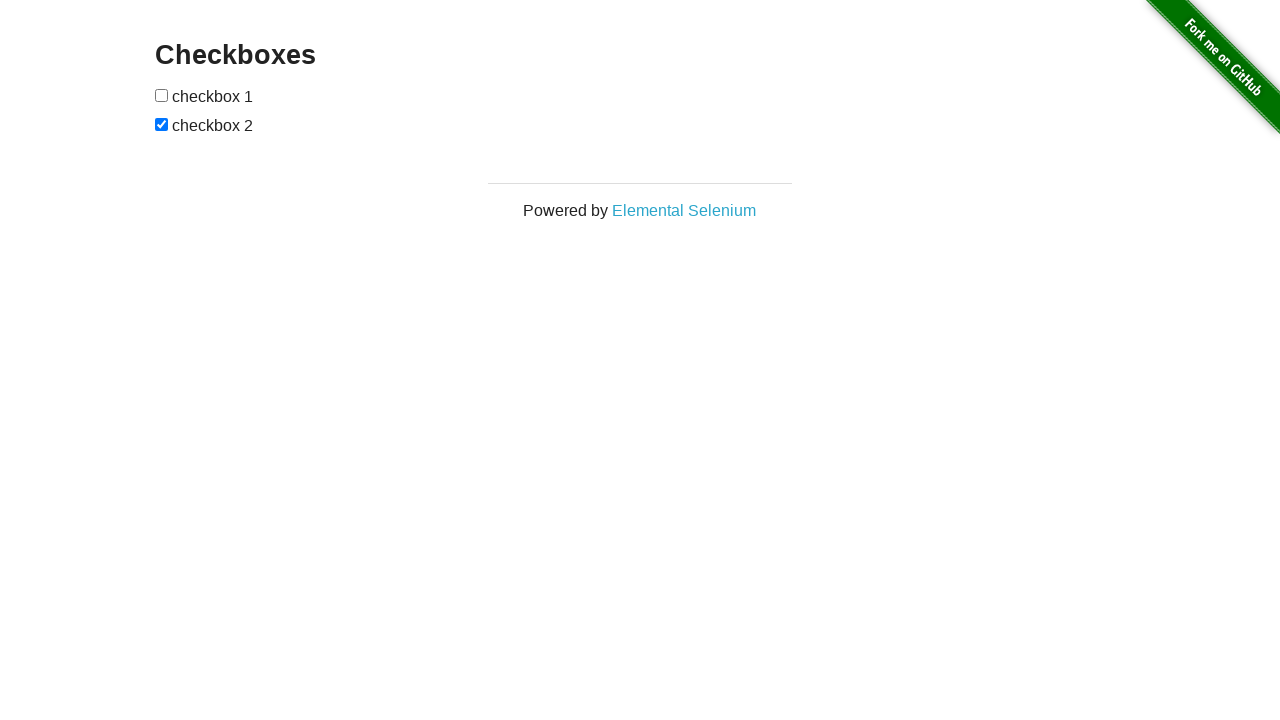

Clicked on the first checkbox at (162, 95) on form input[type='checkbox']:first-of-type
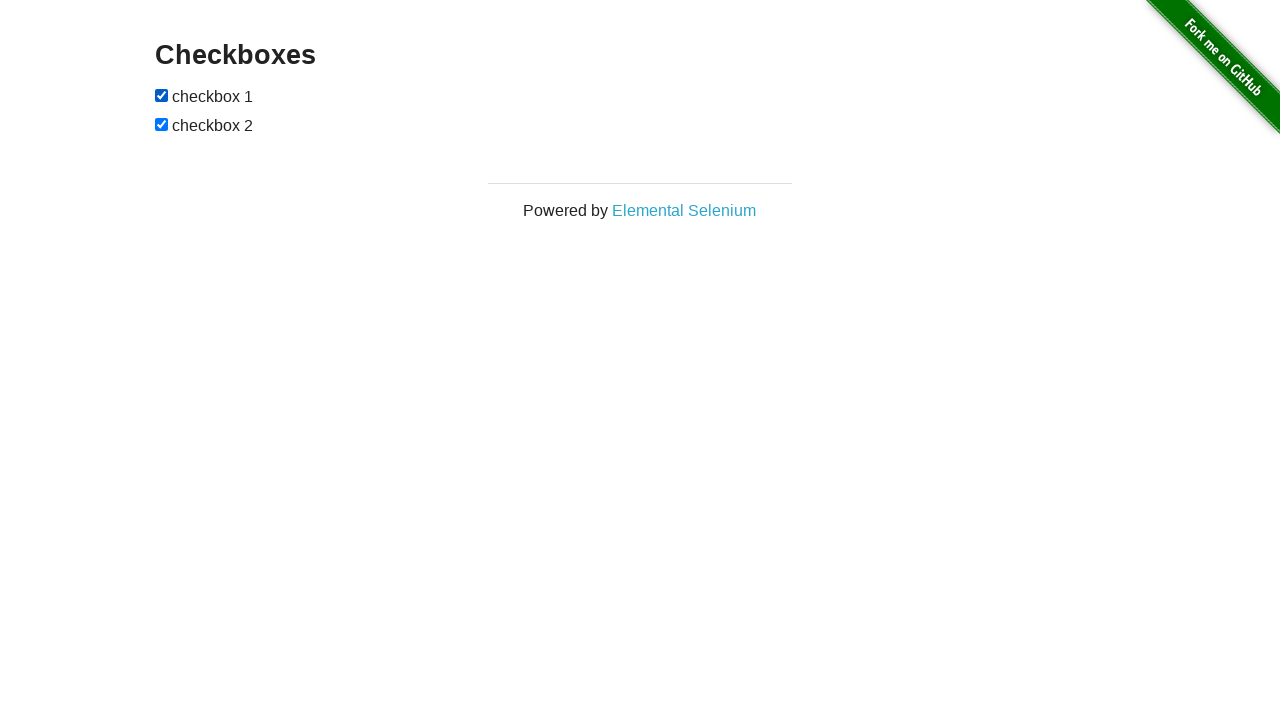

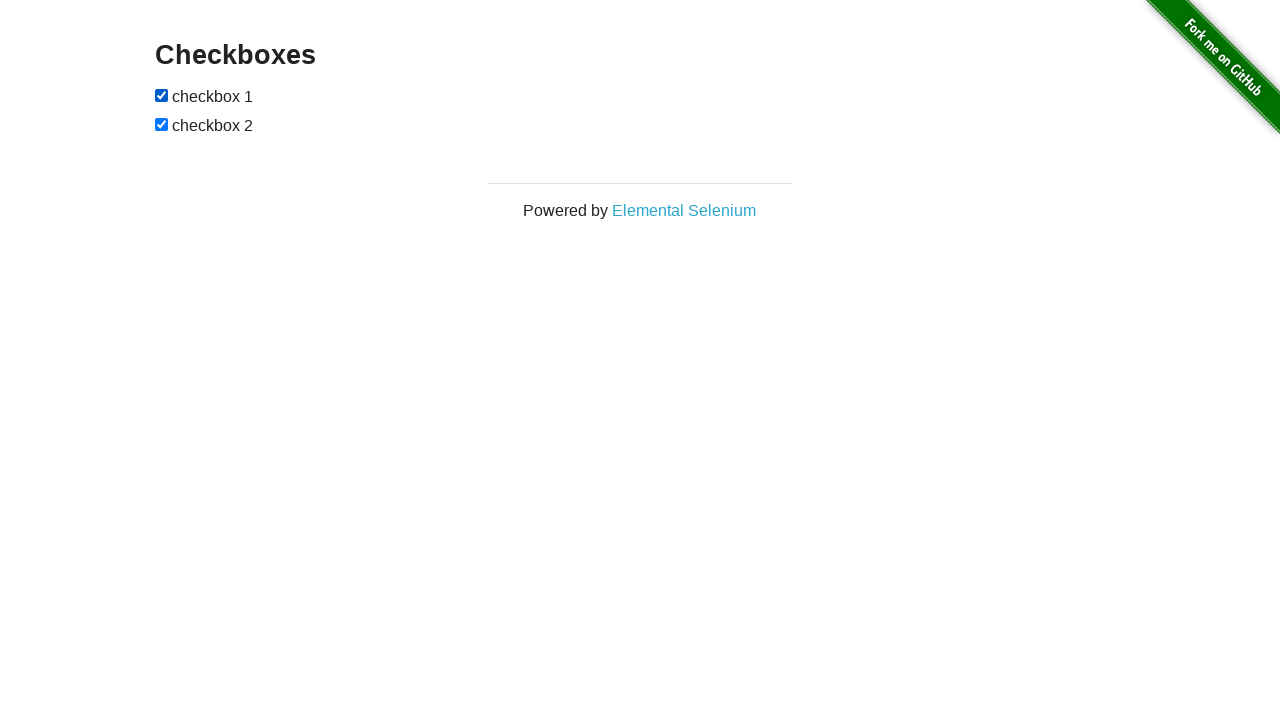